Tests clearing the complete state of all items by checking and then unchecking the toggle-all checkbox

Starting URL: https://demo.playwright.dev/todomvc

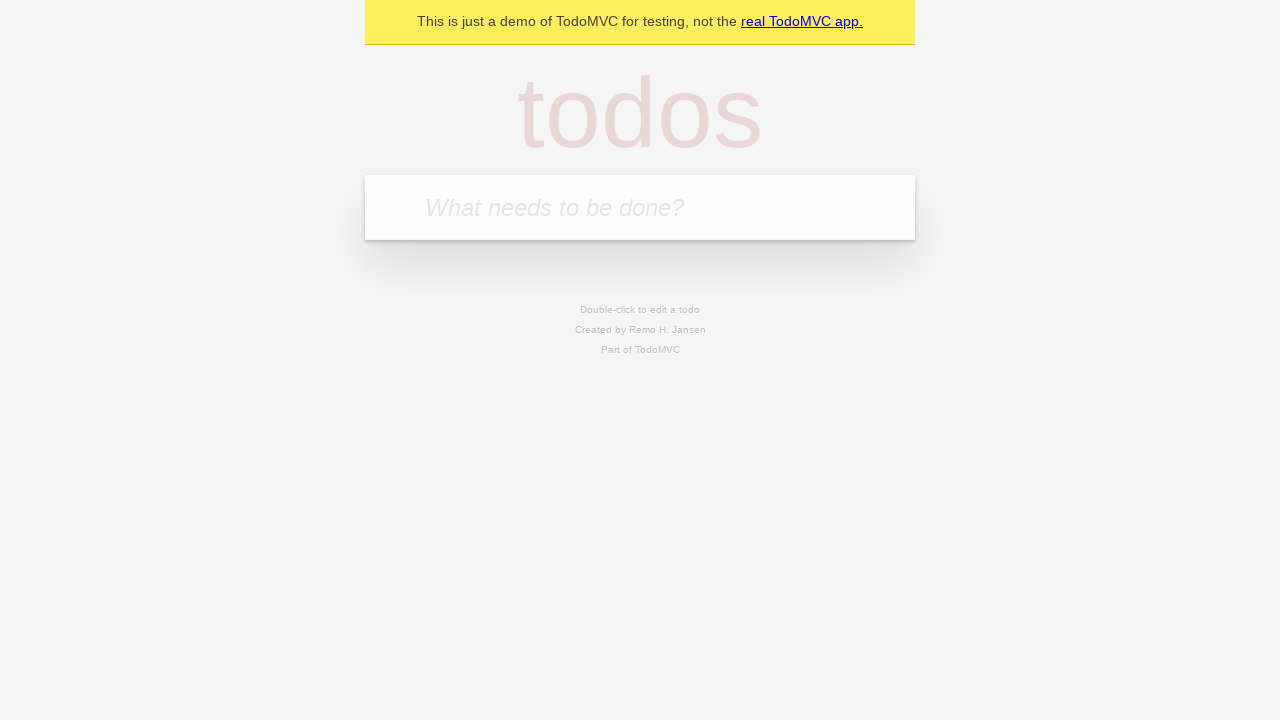

Filled todo input with 'buy some cheese' on internal:attr=[placeholder="What needs to be done?"i]
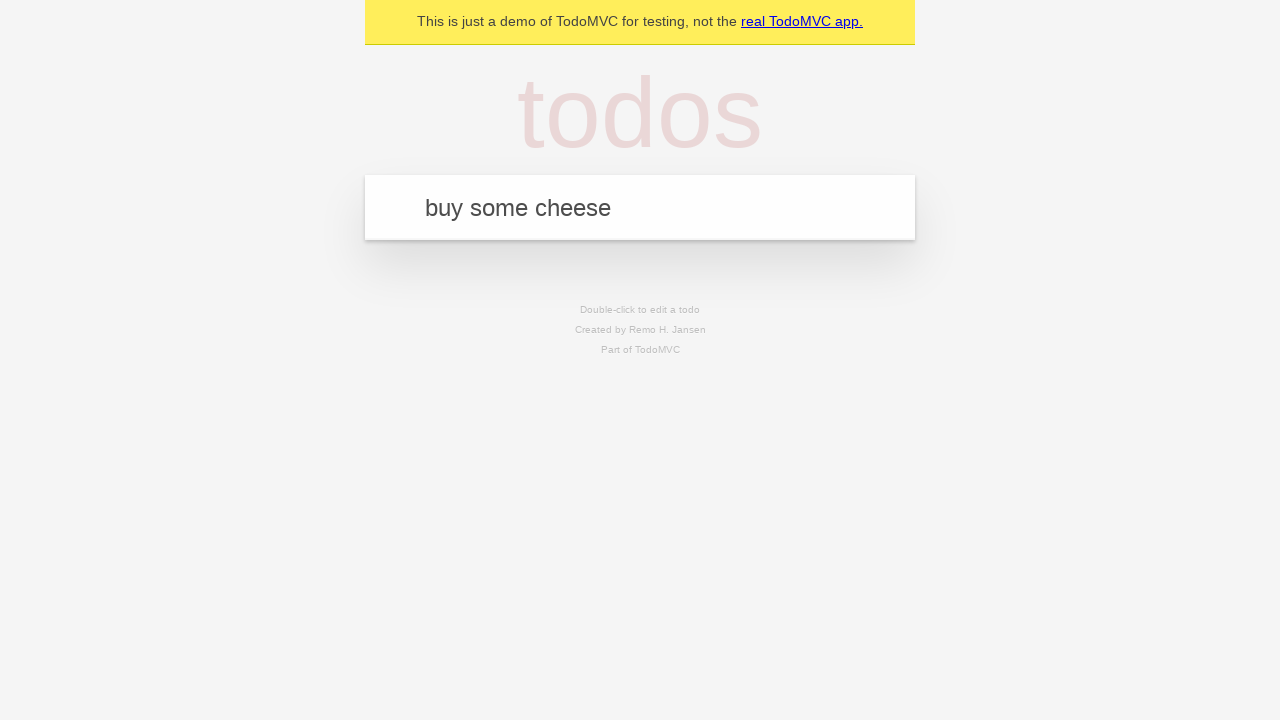

Pressed Enter to create todo 'buy some cheese' on internal:attr=[placeholder="What needs to be done?"i]
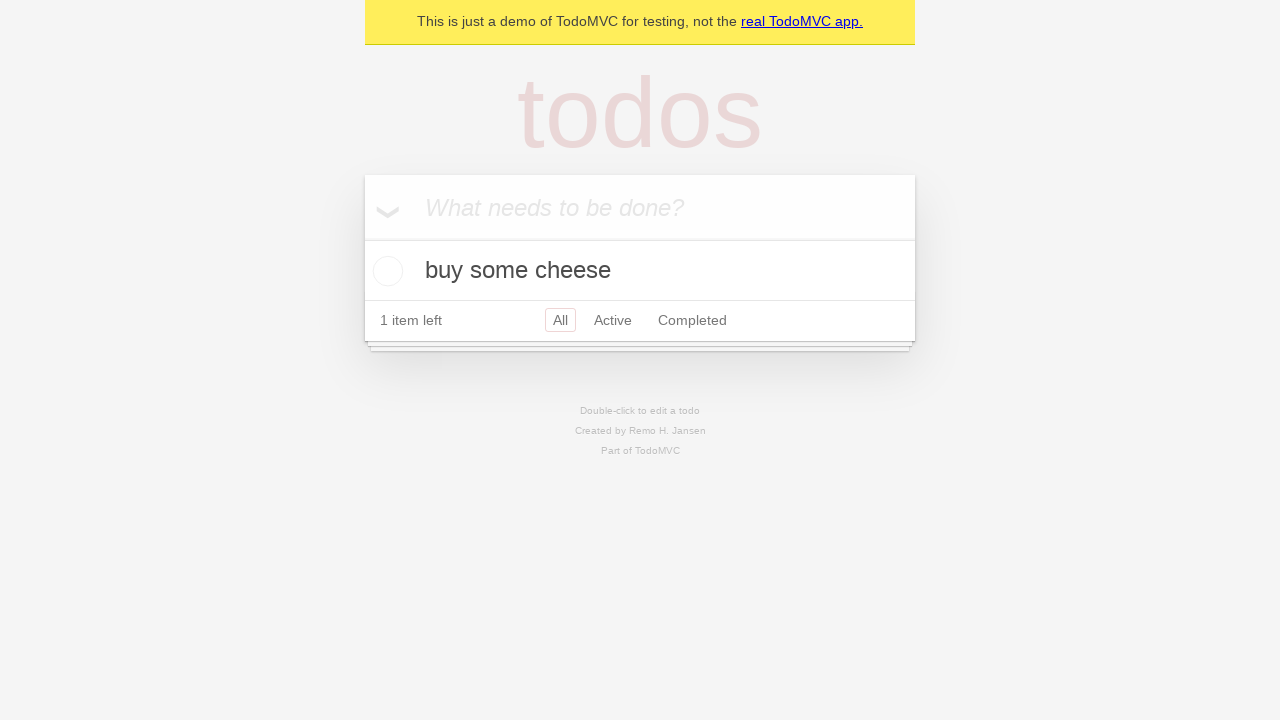

Filled todo input with 'feed the cat' on internal:attr=[placeholder="What needs to be done?"i]
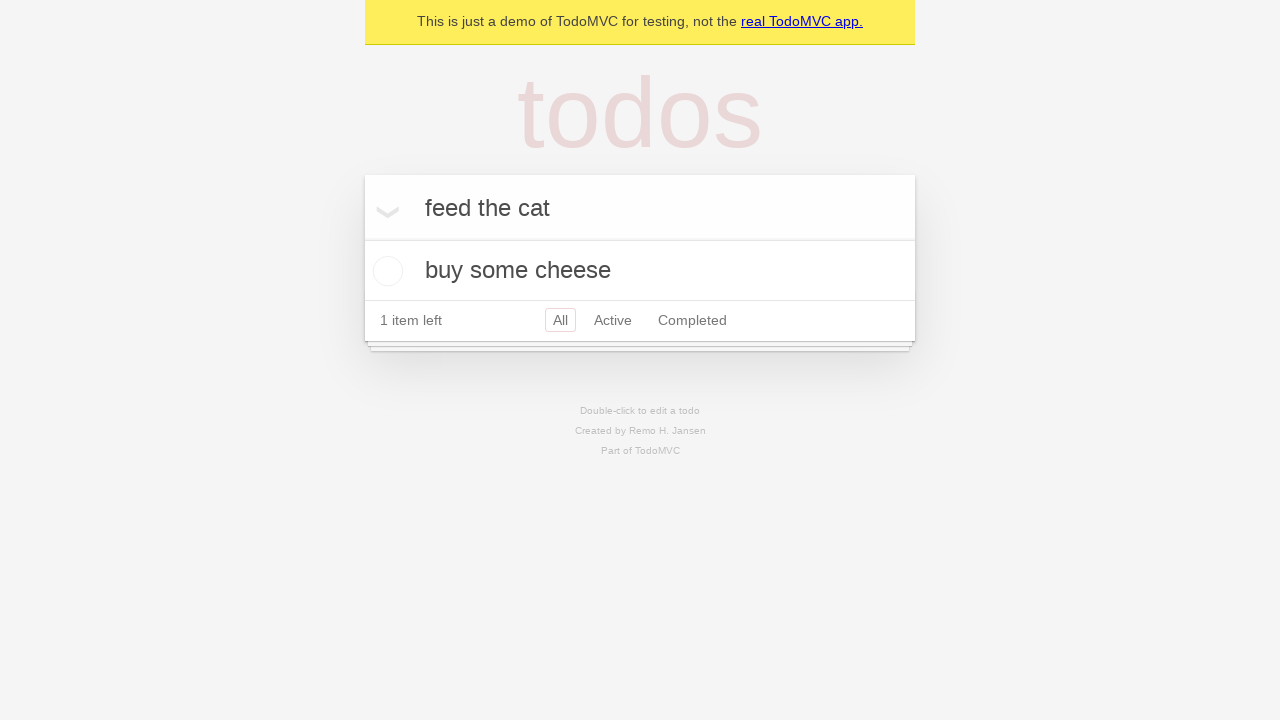

Pressed Enter to create todo 'feed the cat' on internal:attr=[placeholder="What needs to be done?"i]
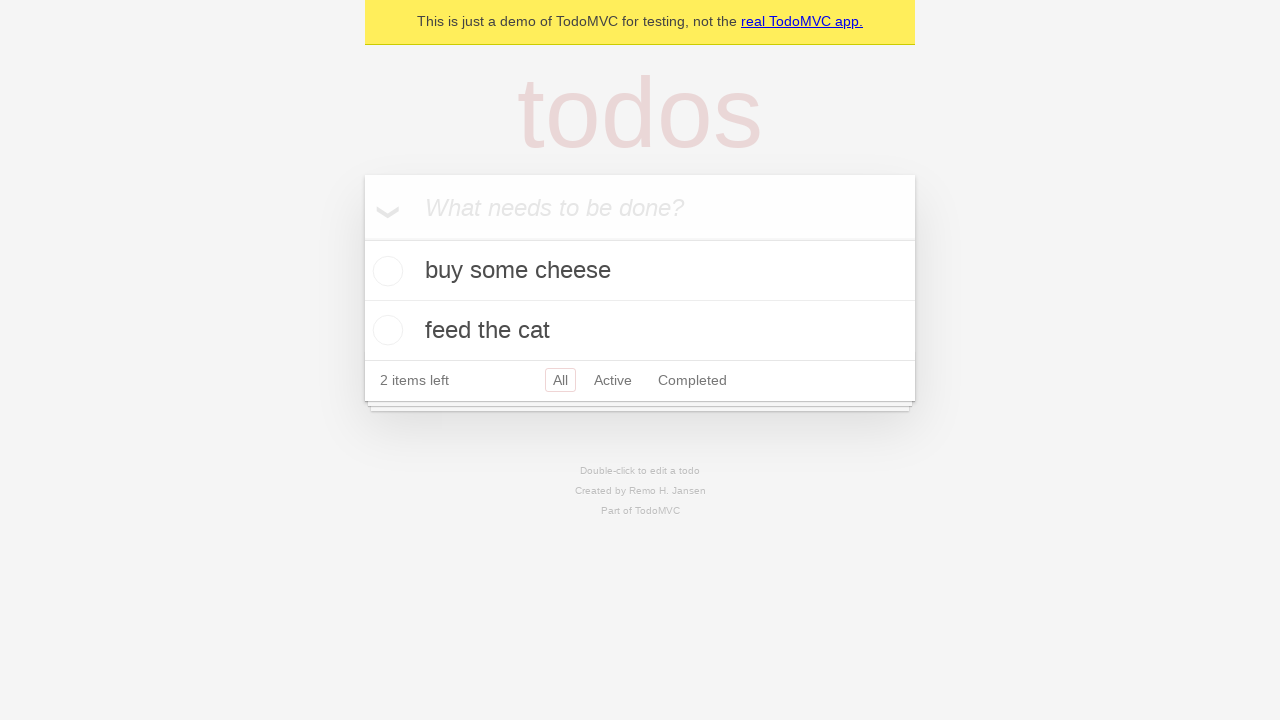

Filled todo input with 'book a doctors appointment' on internal:attr=[placeholder="What needs to be done?"i]
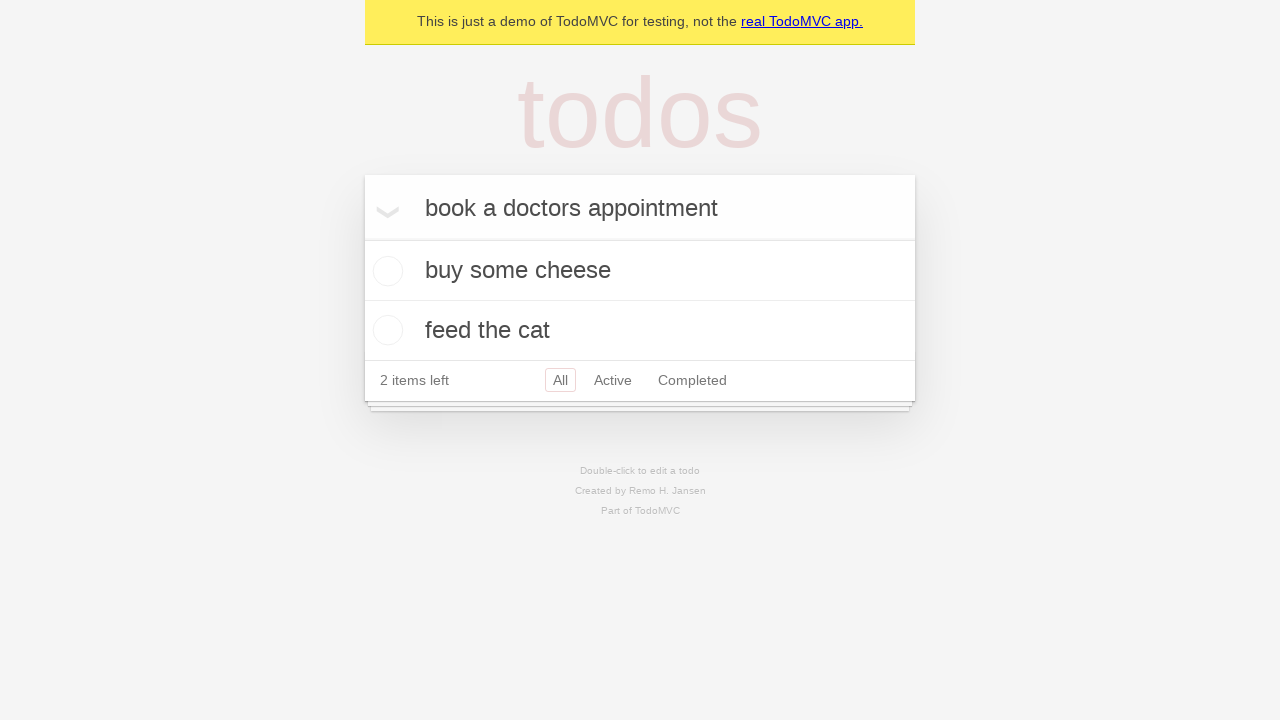

Pressed Enter to create todo 'book a doctors appointment' on internal:attr=[placeholder="What needs to be done?"i]
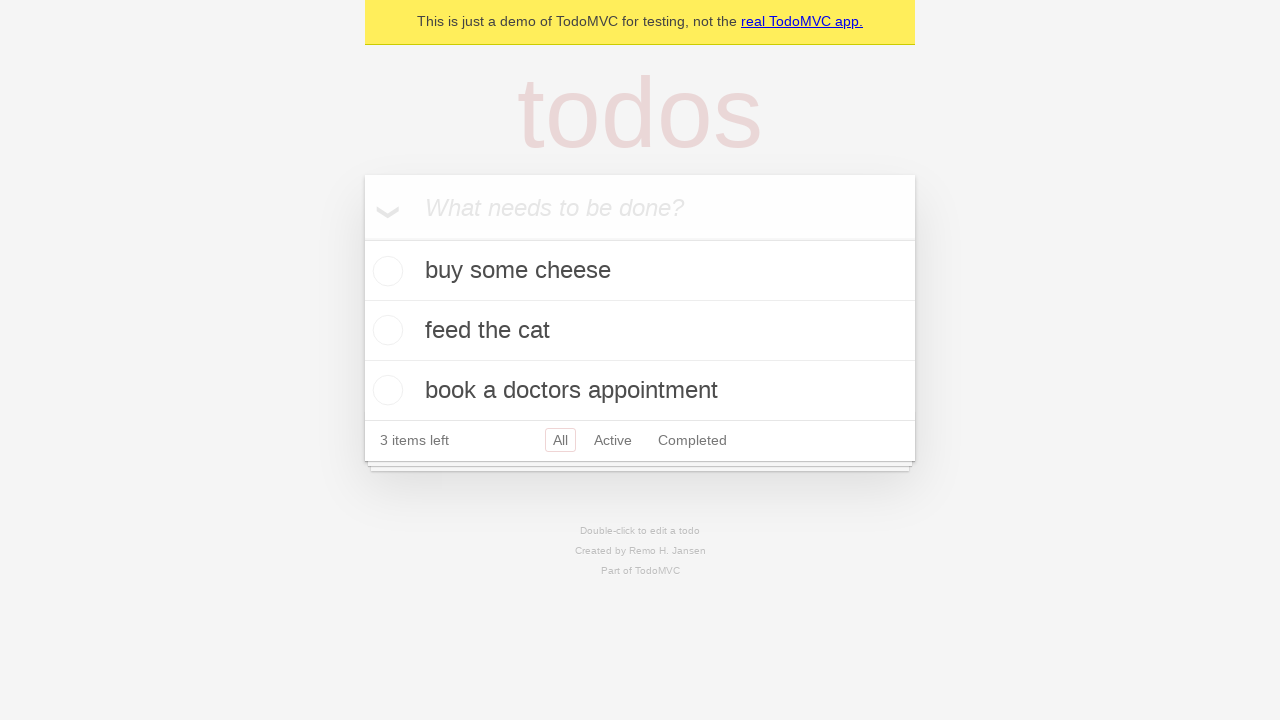

Waited for all 3 todo items to be loaded
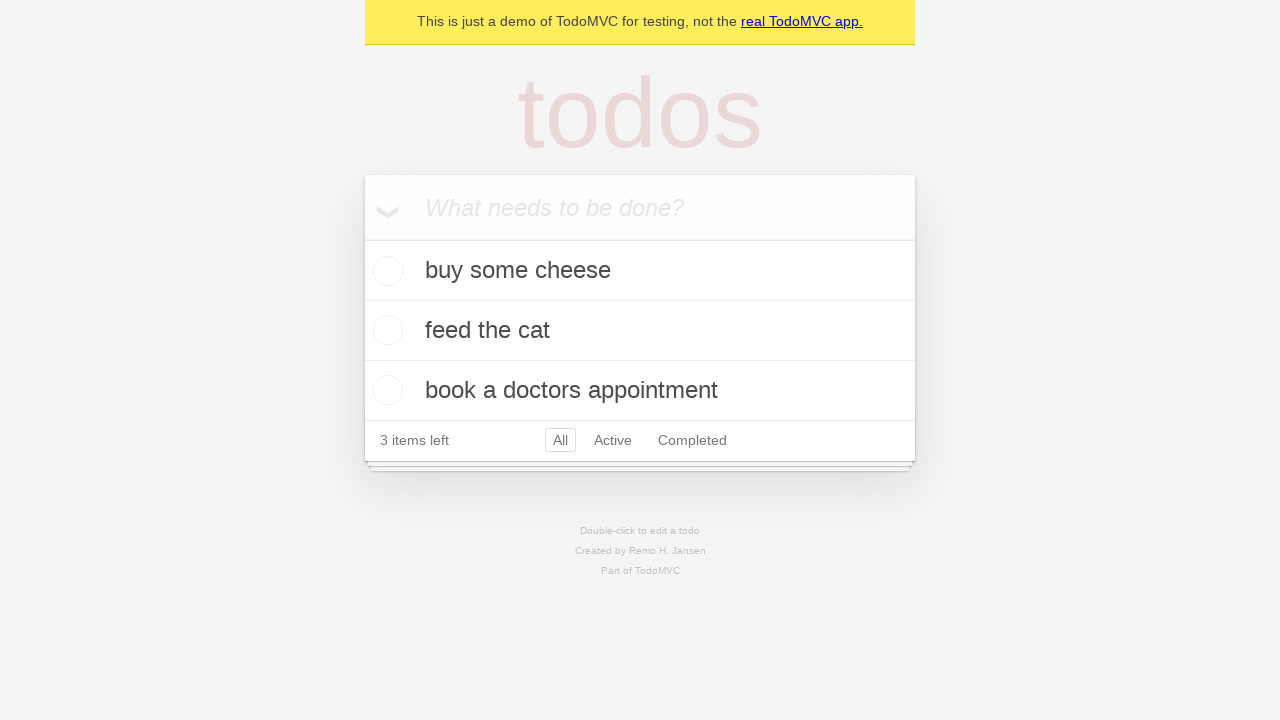

Clicked toggle-all checkbox to mark all items as complete at (362, 238) on internal:label="Mark all as complete"i
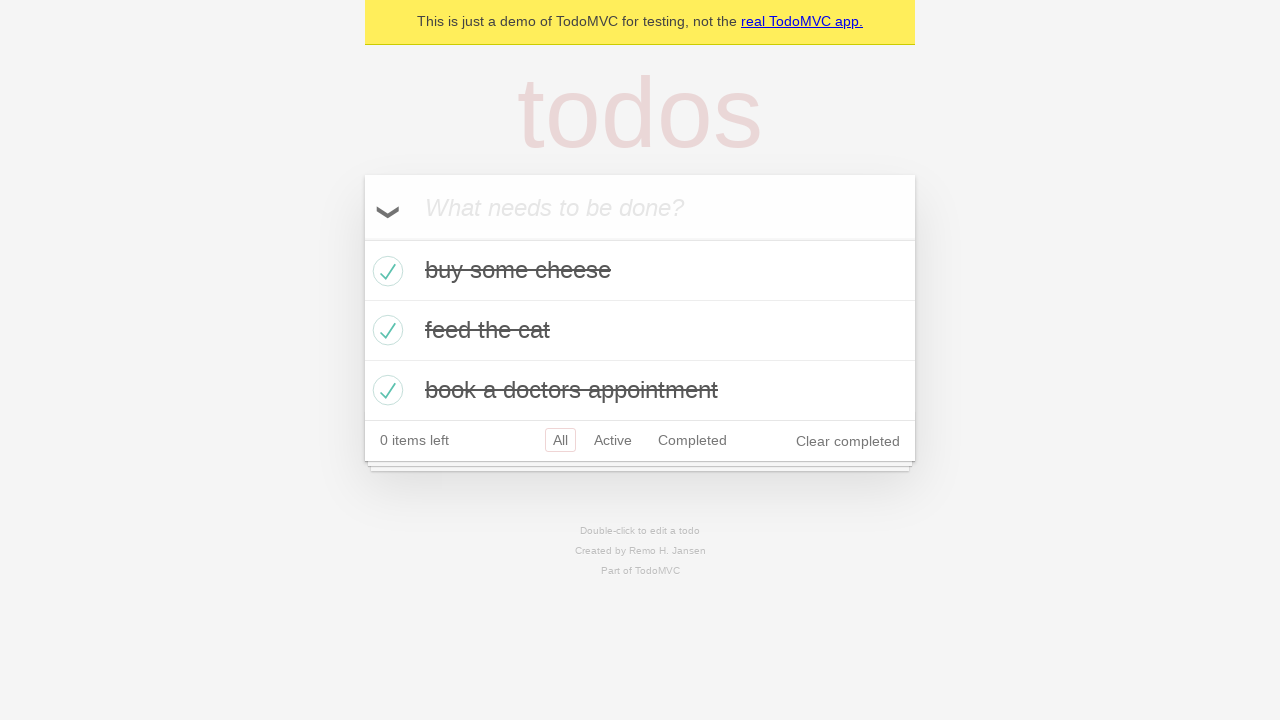

Unchecked toggle-all checkbox to clear complete state of all items at (362, 238) on internal:label="Mark all as complete"i
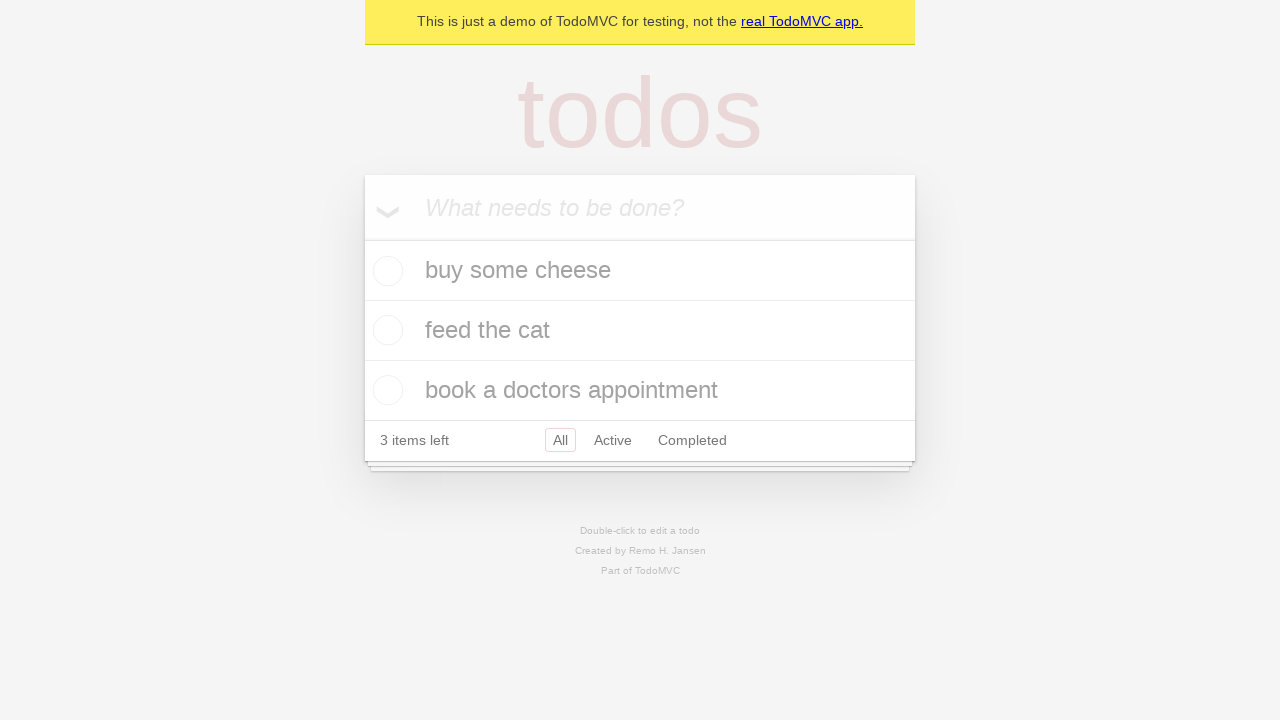

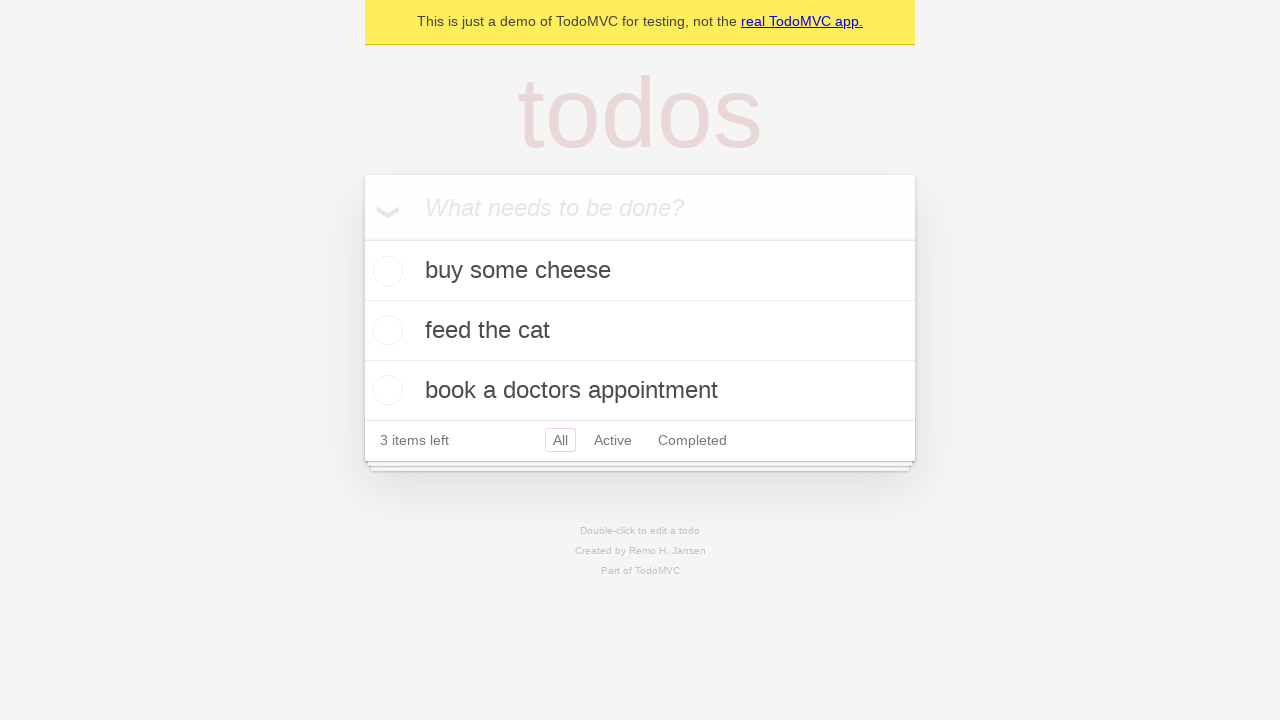